Tests login form functionality by filling email and password fields on a CRM login page

Starting URL: https://automationplayground.com/crm/login.html

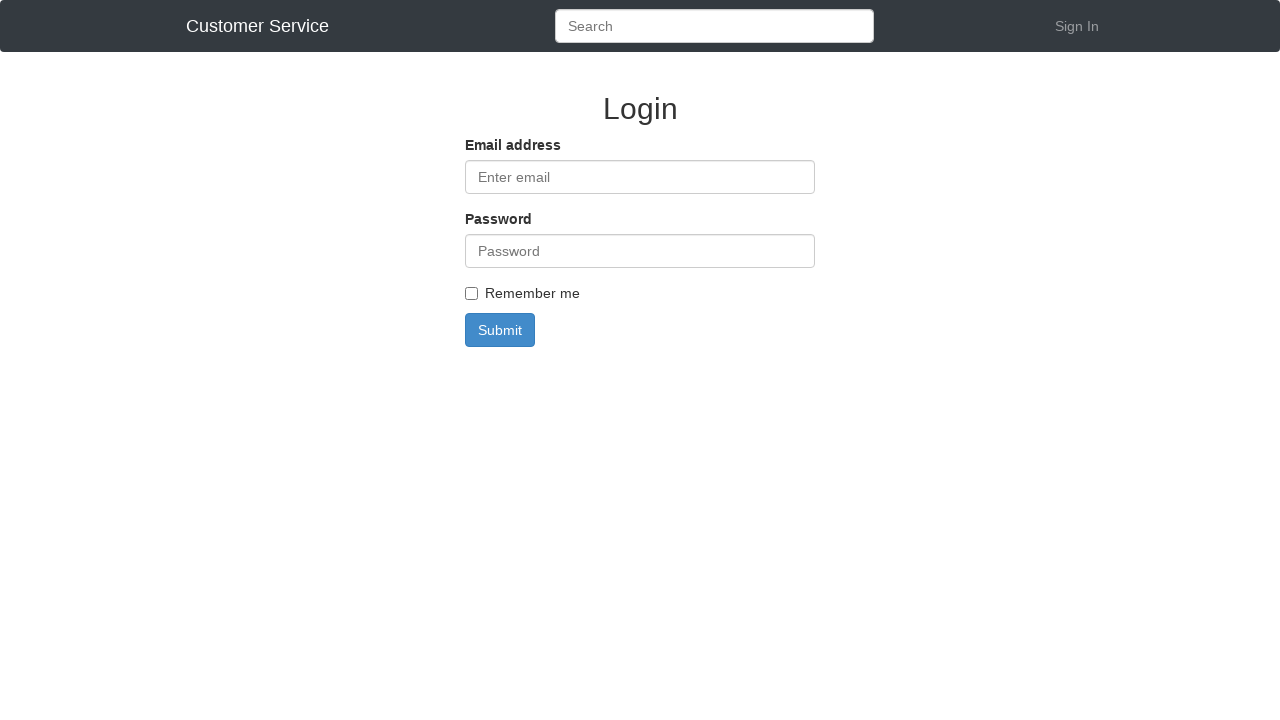

Filled email field with 'test123@gmail.com' on #email-id
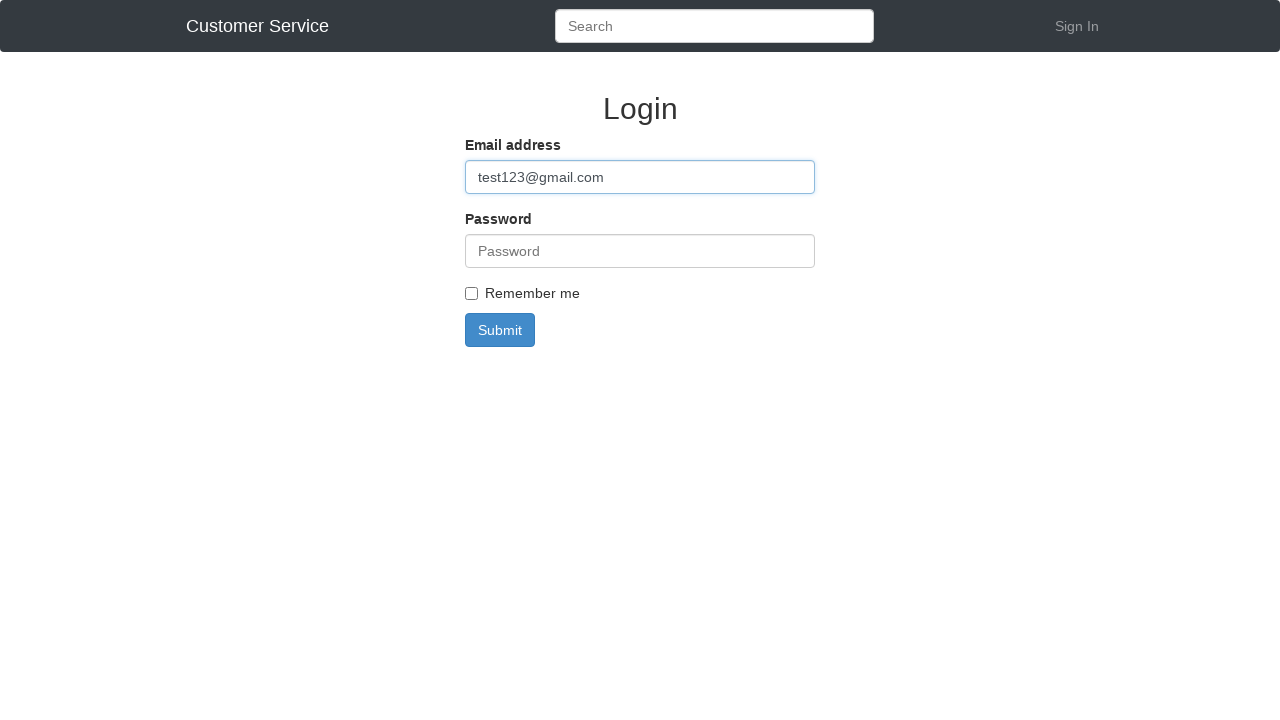

Filled password field with 'test123' on #password
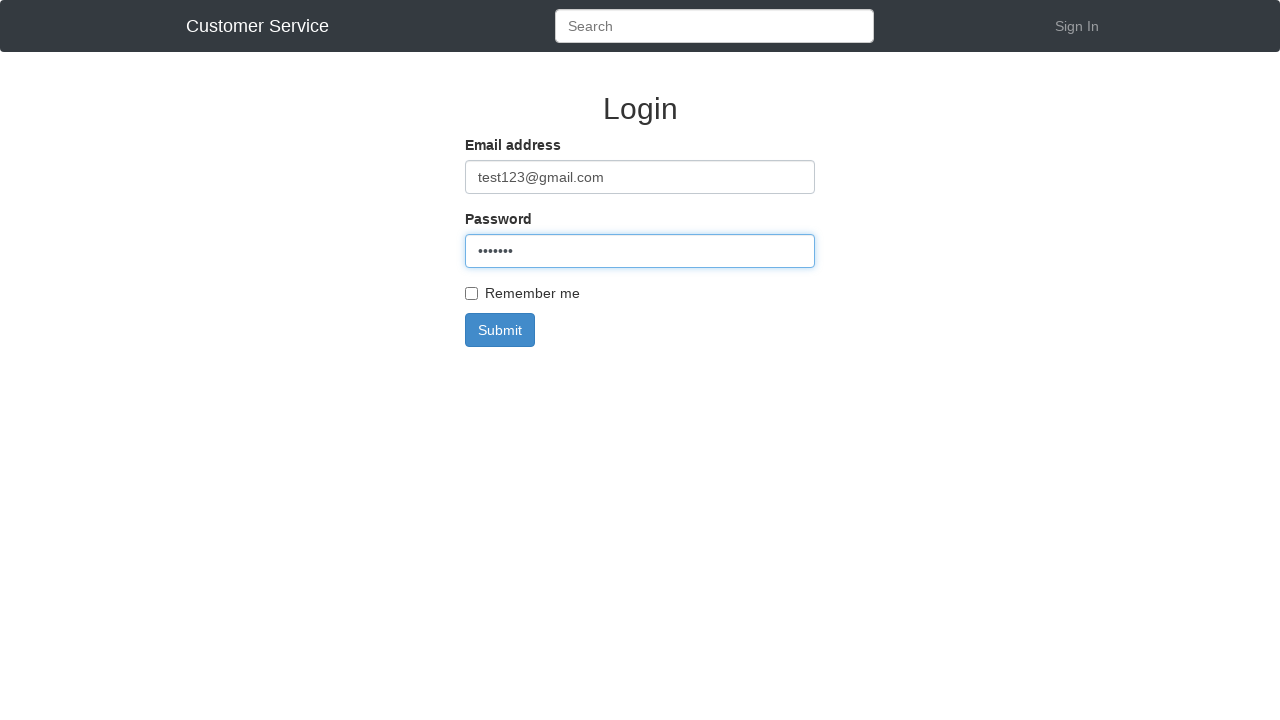

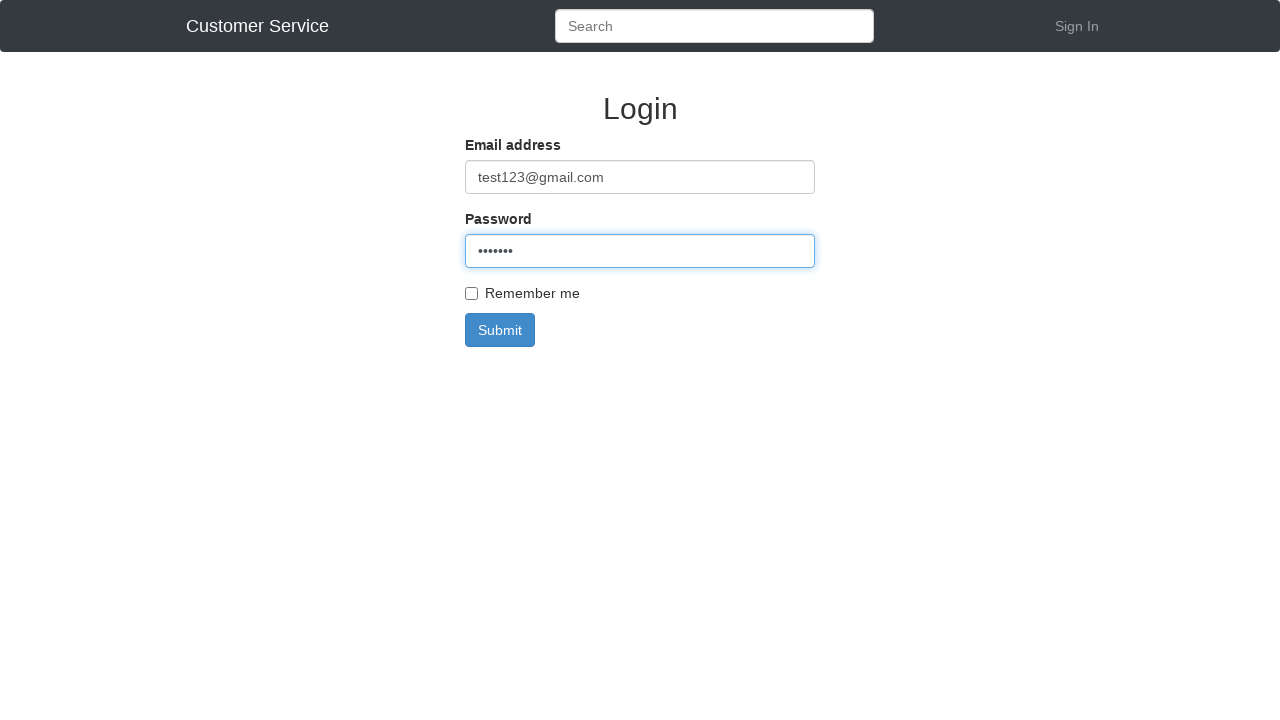